Tests the calorie calculator form by entering different age values into the age field

Starting URL: https://www.calculator.net/calorie-calculator.html

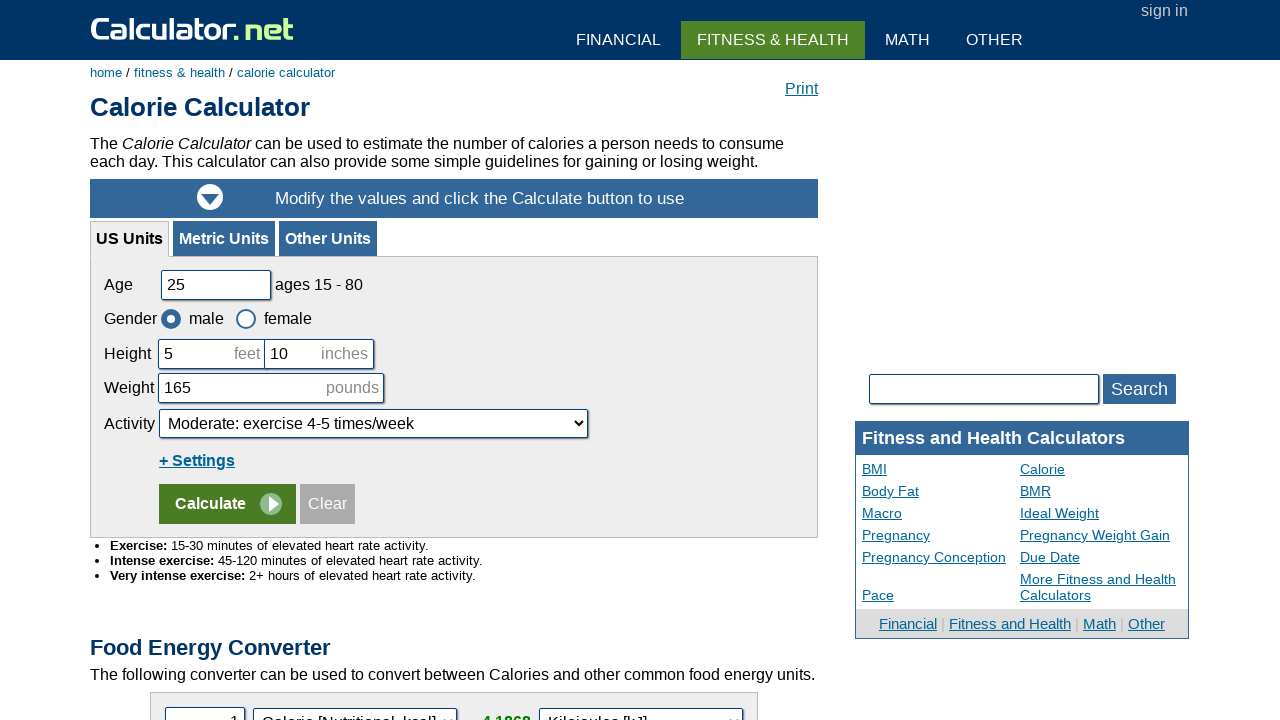

Located age input field with ID 'cage'
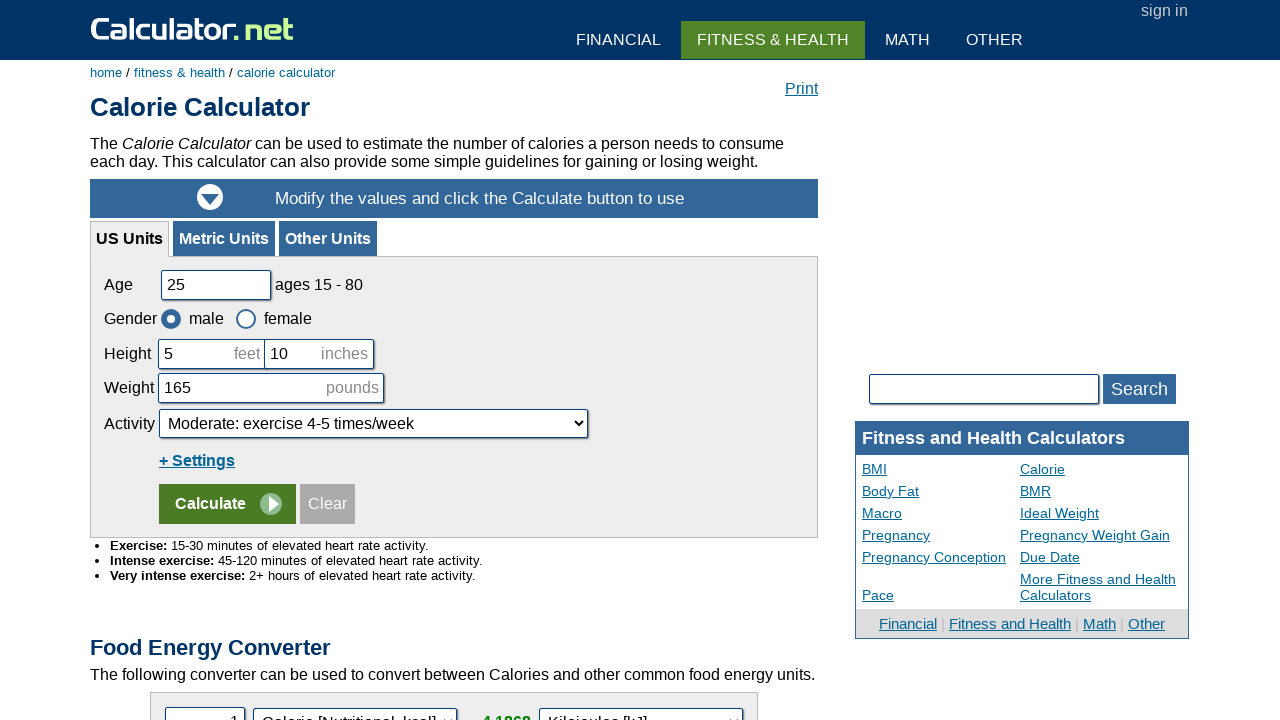

Cleared the age input field on #cage
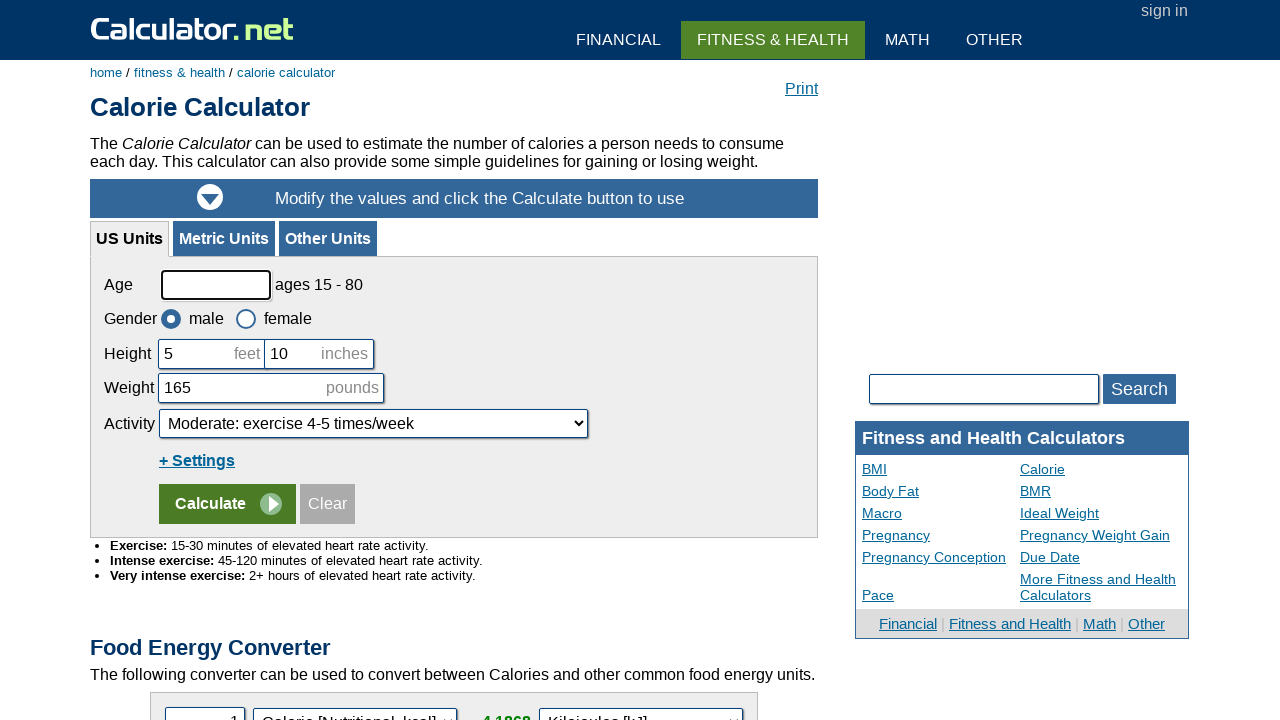

Entered age value '45' into the age field on #cage
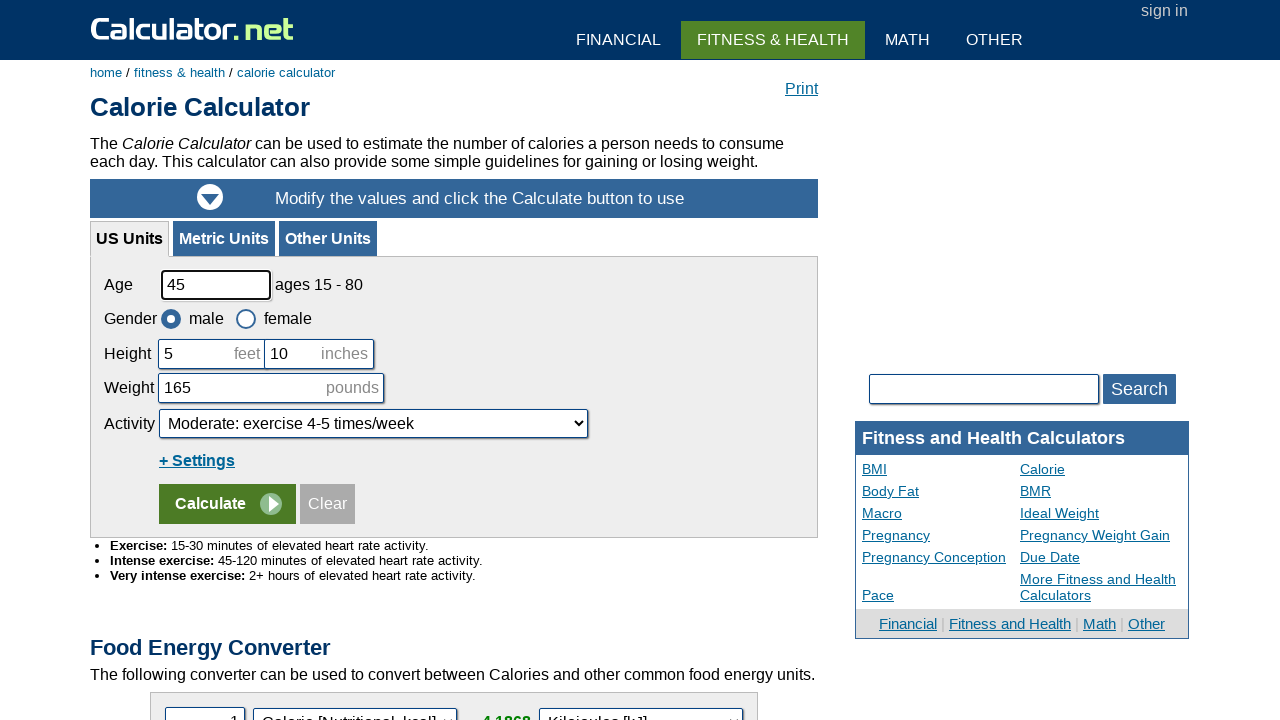

Cleared the age input field on #cage
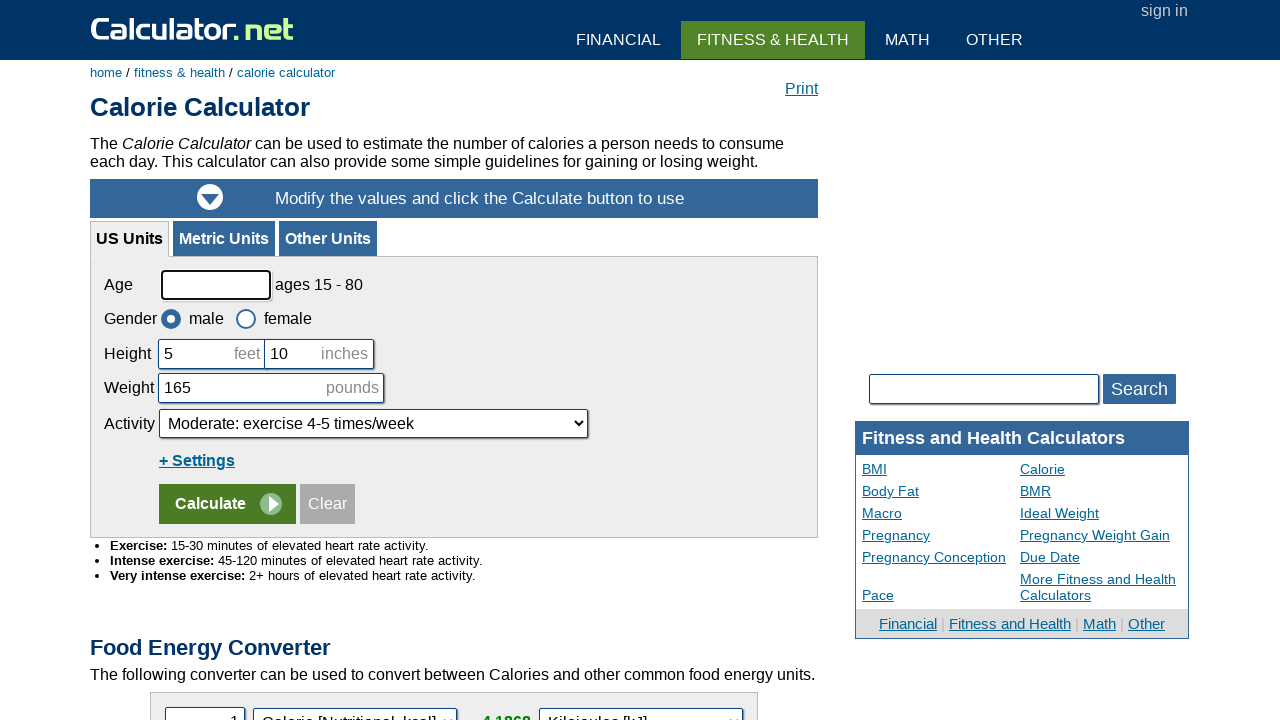

Entered age value '56' into the age field on #cage
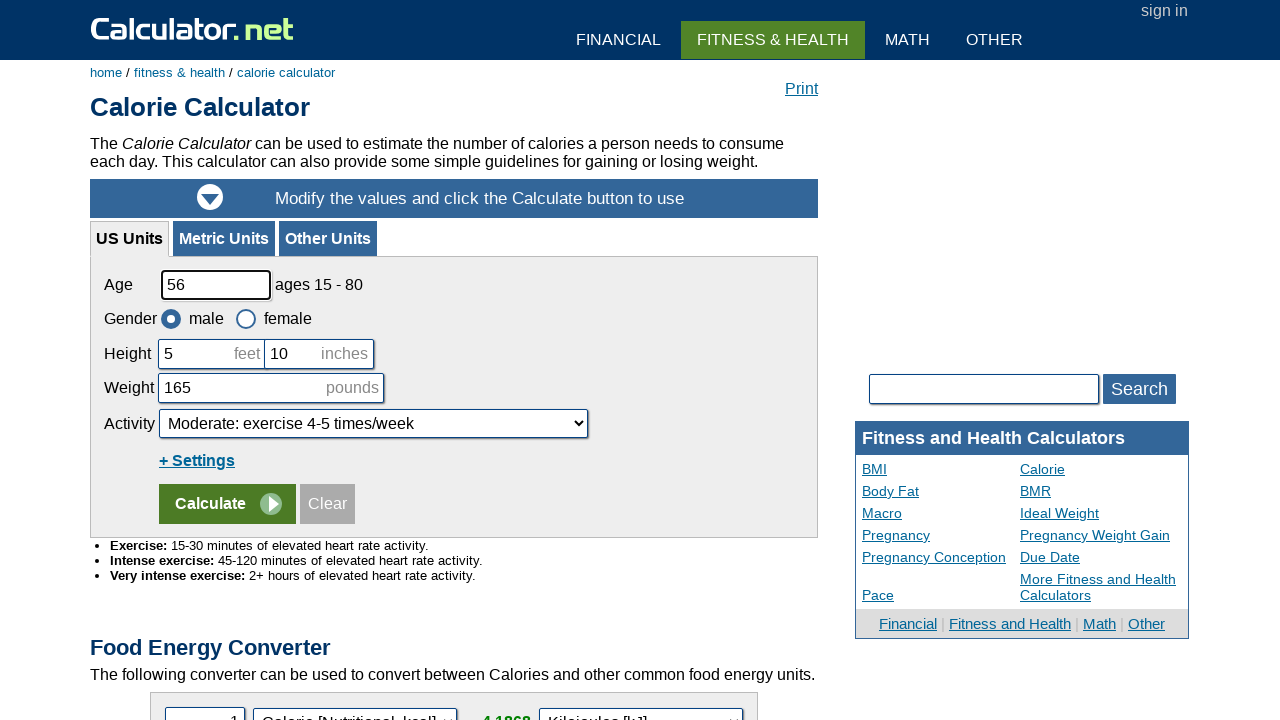

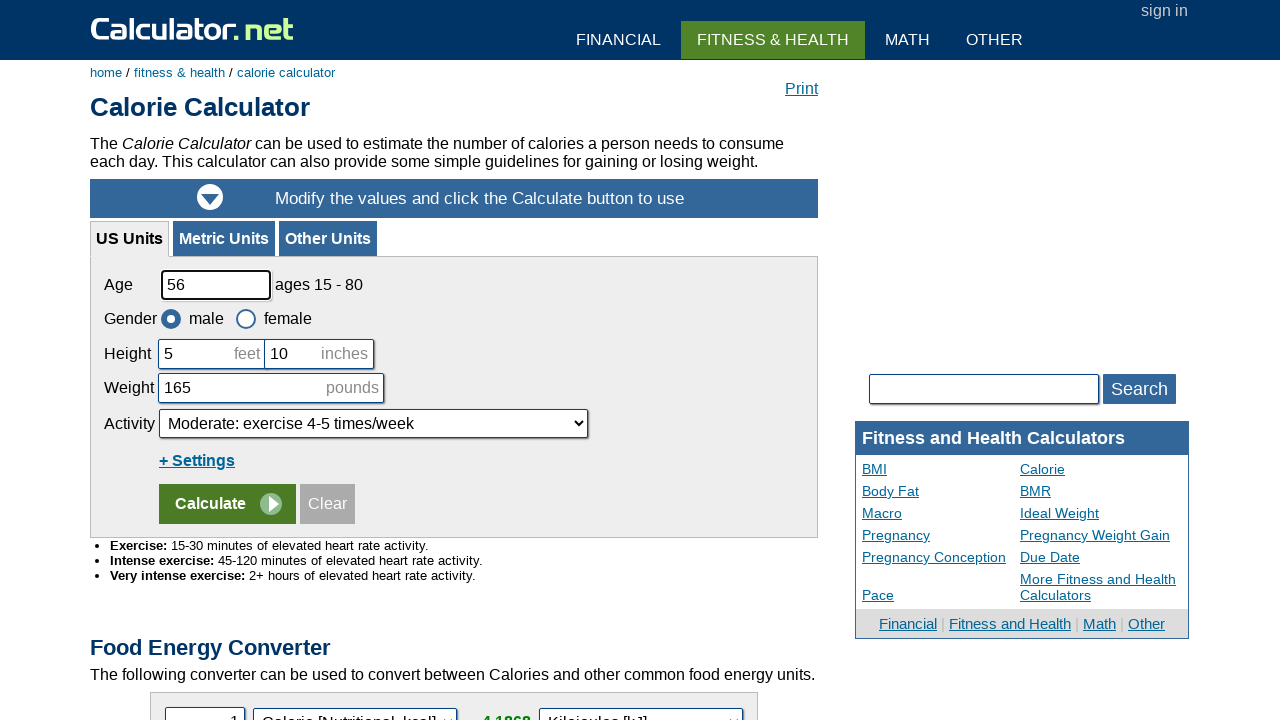